Navigates to QACart Arabic page and retrieves the page title

Starting URL: https://qacart.com/ar

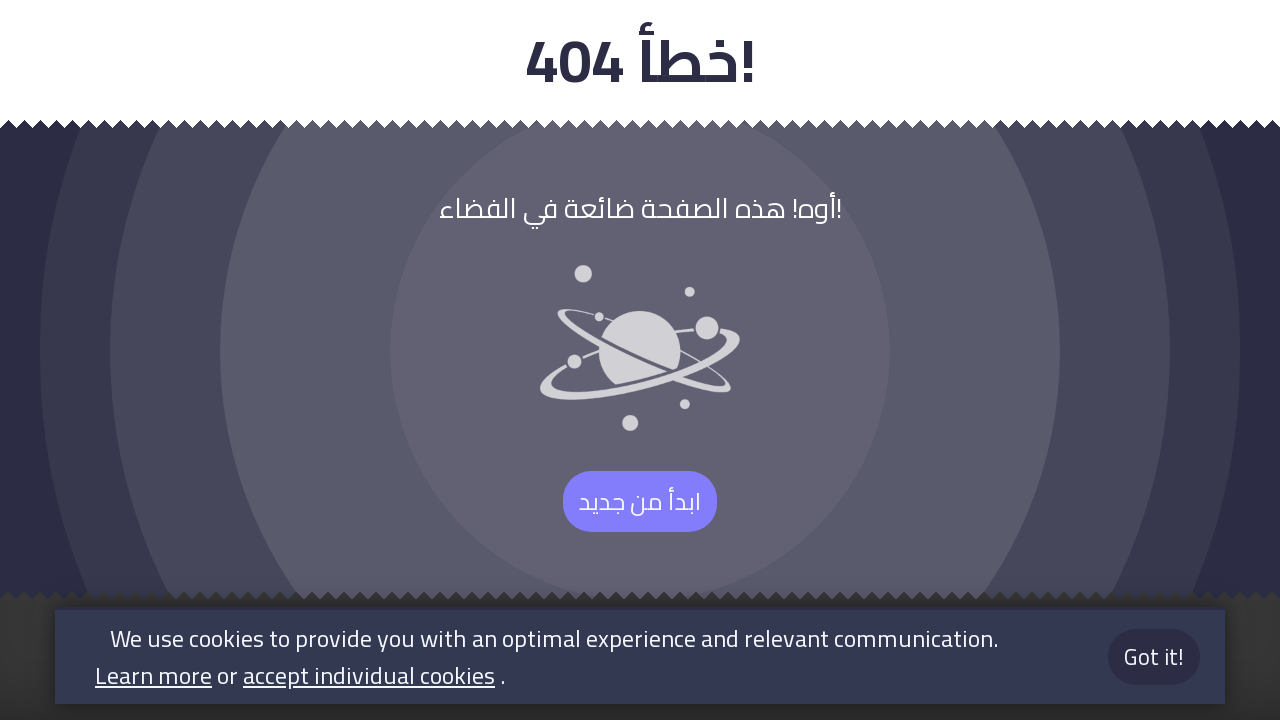

Navigated to QACart Arabic page
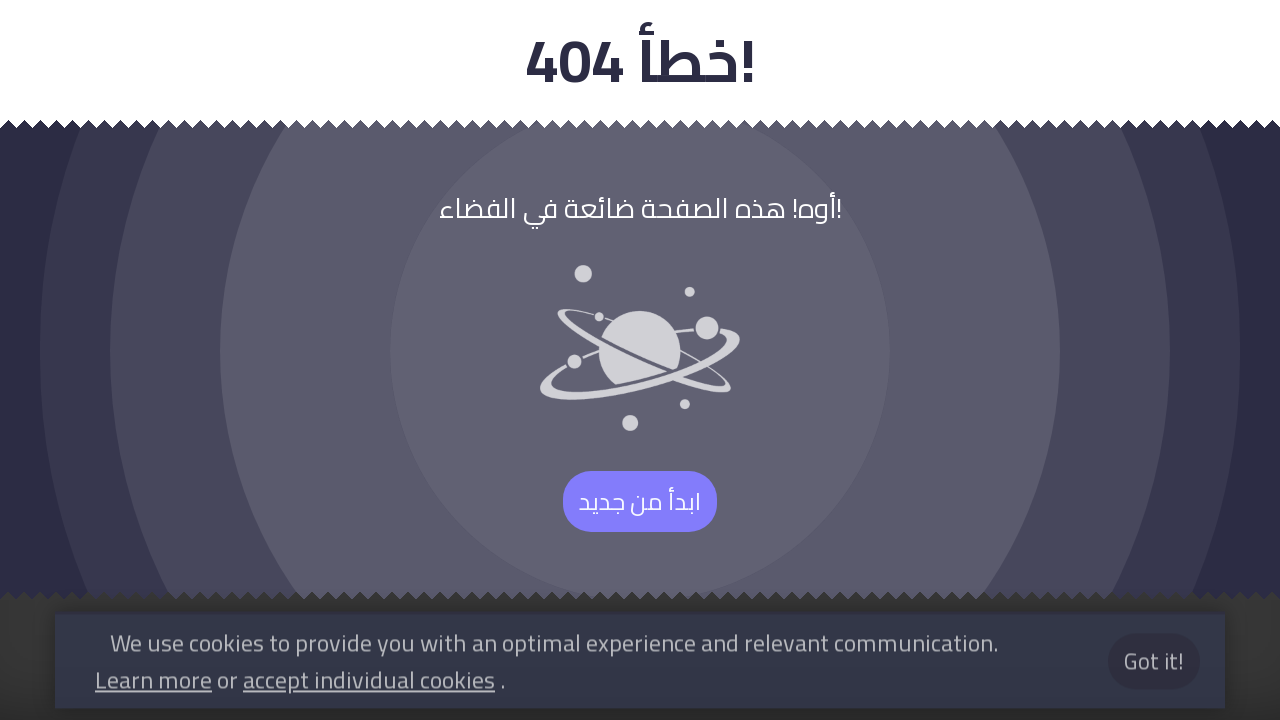

Retrieved page title: Something went wrong!
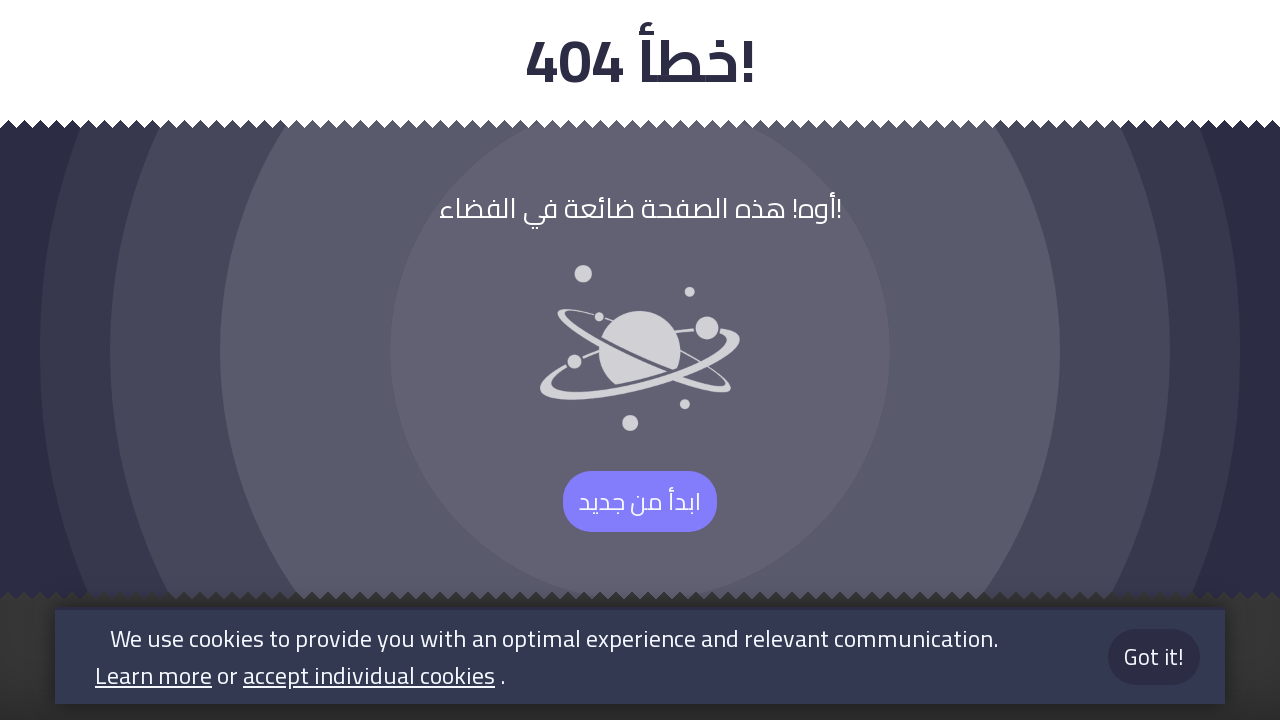

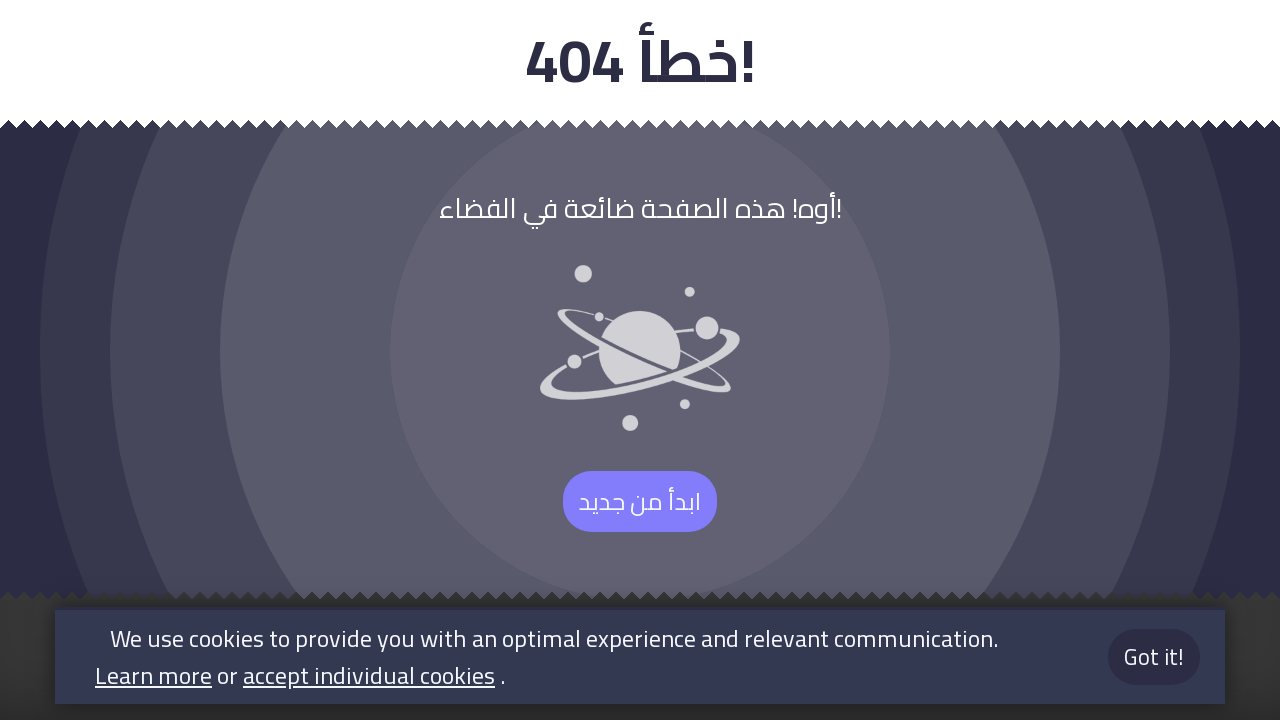